Verifies that the "Log In" button on the NextBaseCRM login page displays the expected text "Log In" by checking the button's value attribute.

Starting URL: https://login1.nextbasecrm.com/

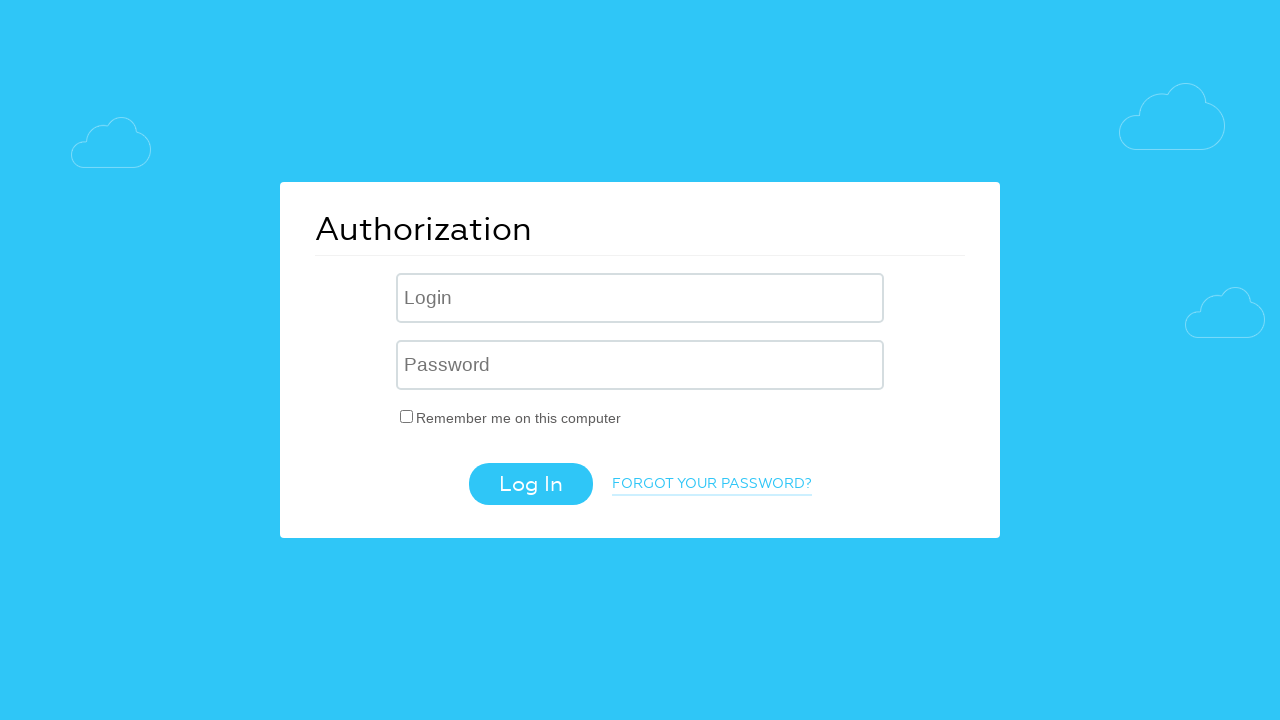

Navigated to NextBaseCRM login page
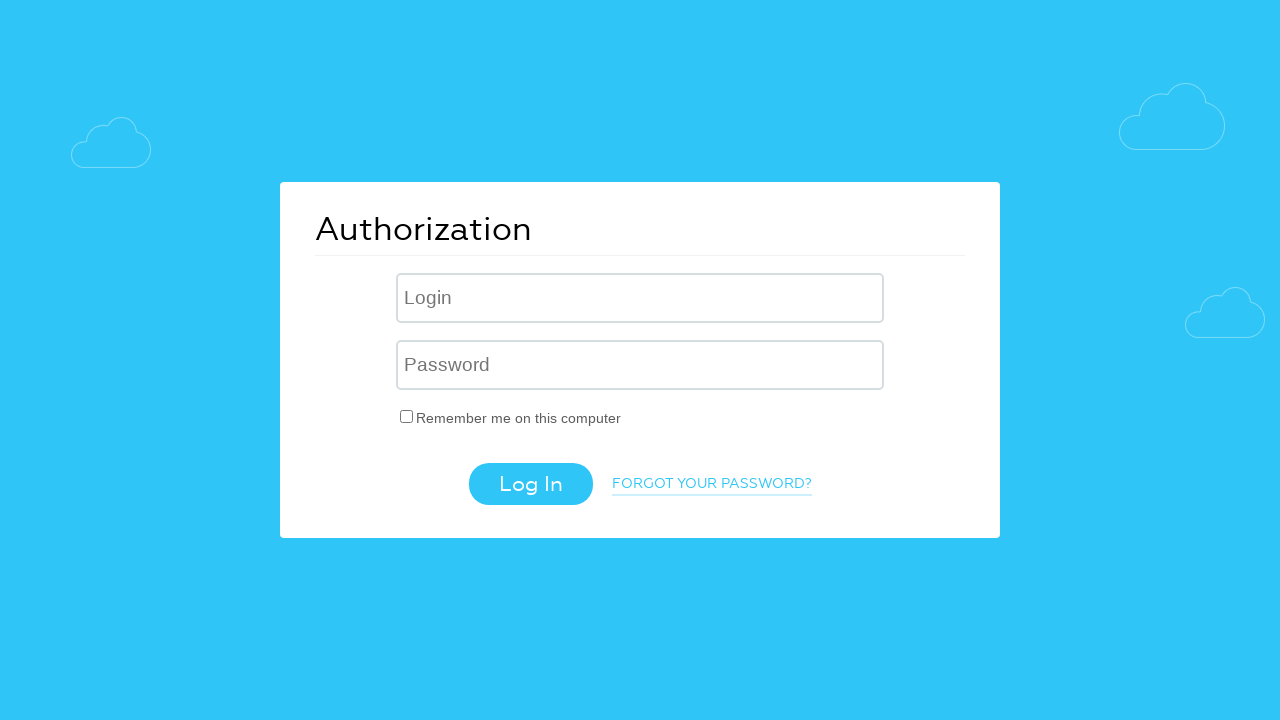

Located the Log In button using CSS selector 'input.login-btn'
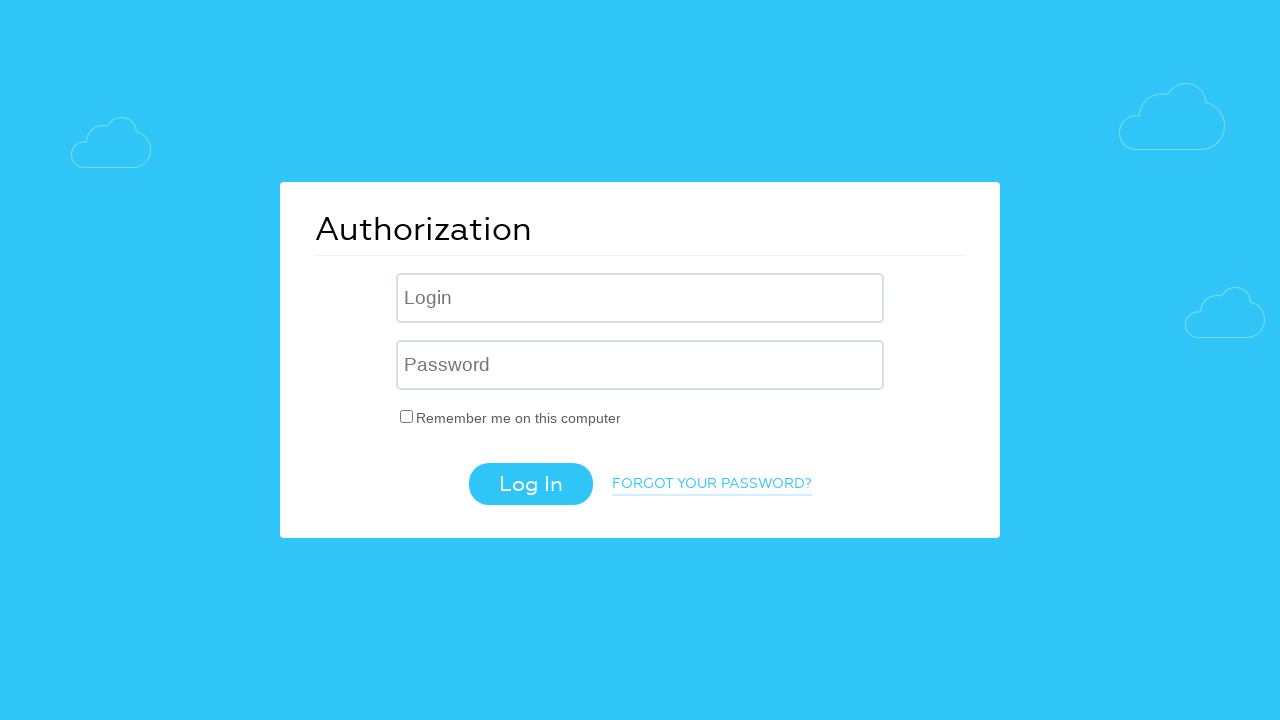

Retrieved value attribute from Log In button: 'Log In'
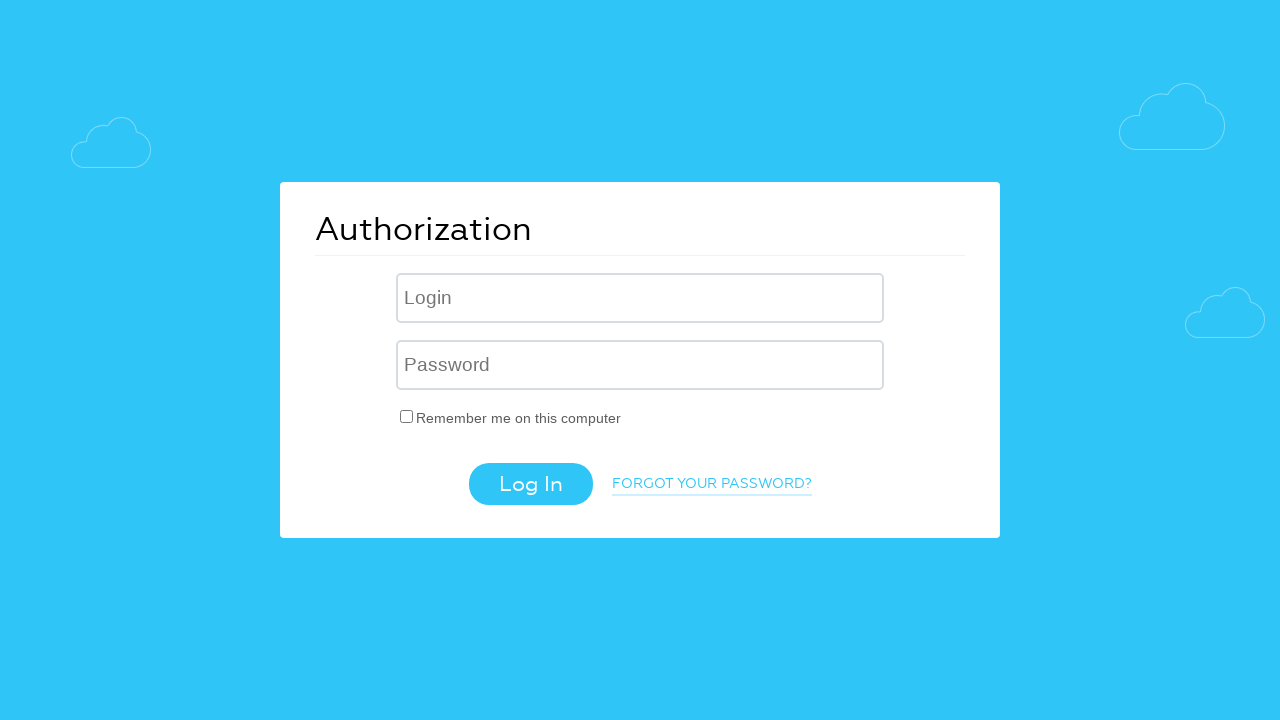

Log In button text verification PASSED - button displays expected text 'Log In'
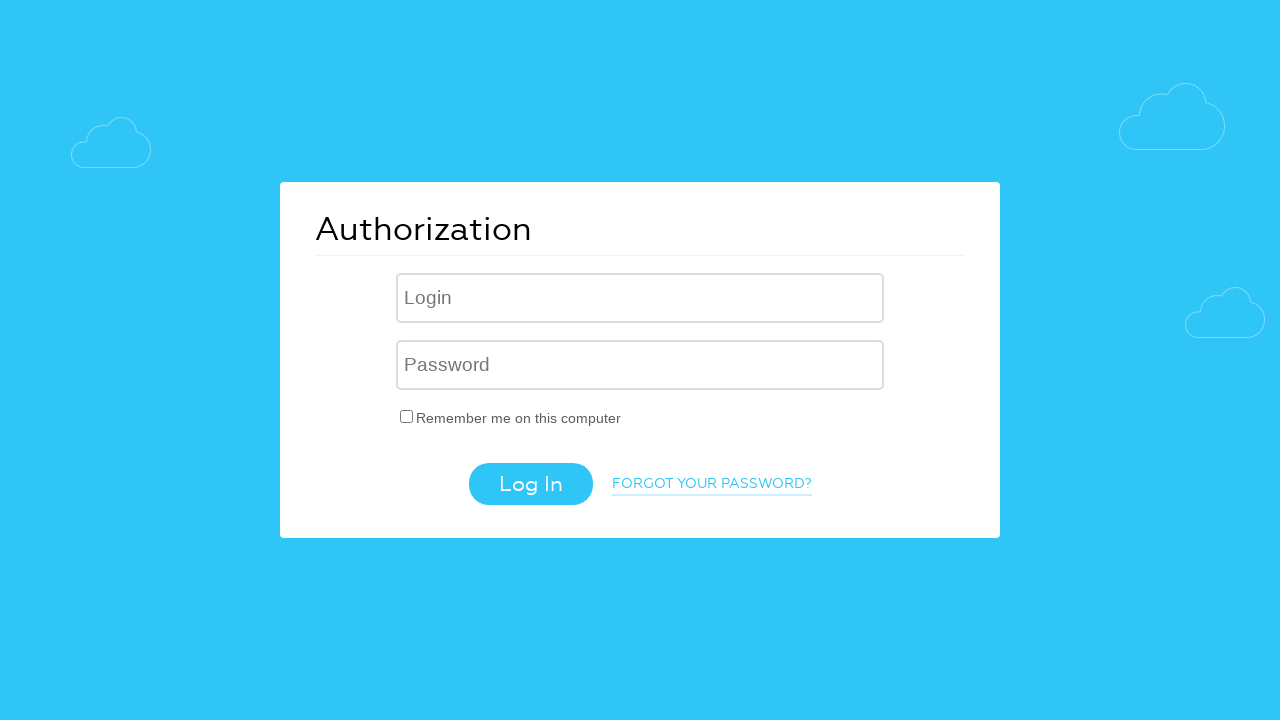

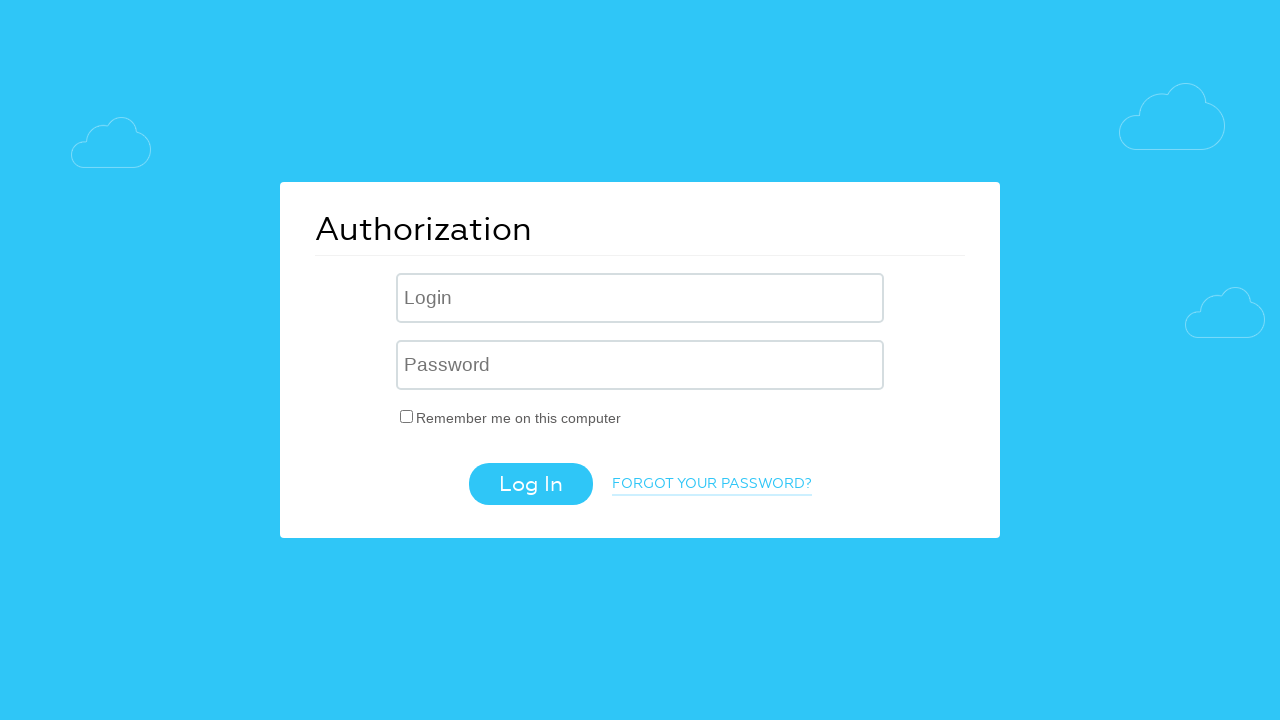